Navigates to the Execute Automation website homepage. This is a minimal test that simply loads the page.

Starting URL: https://executeautomation.com

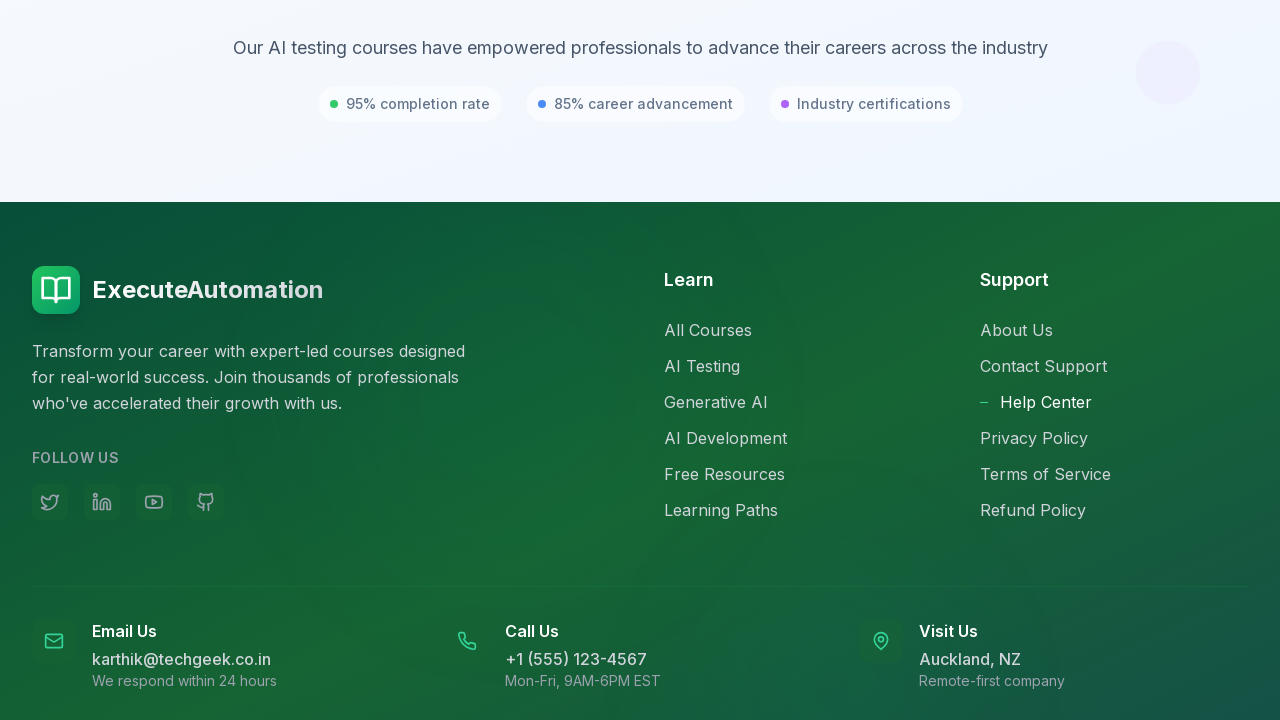

Waited for Execute Automation homepage to load (domcontentloaded)
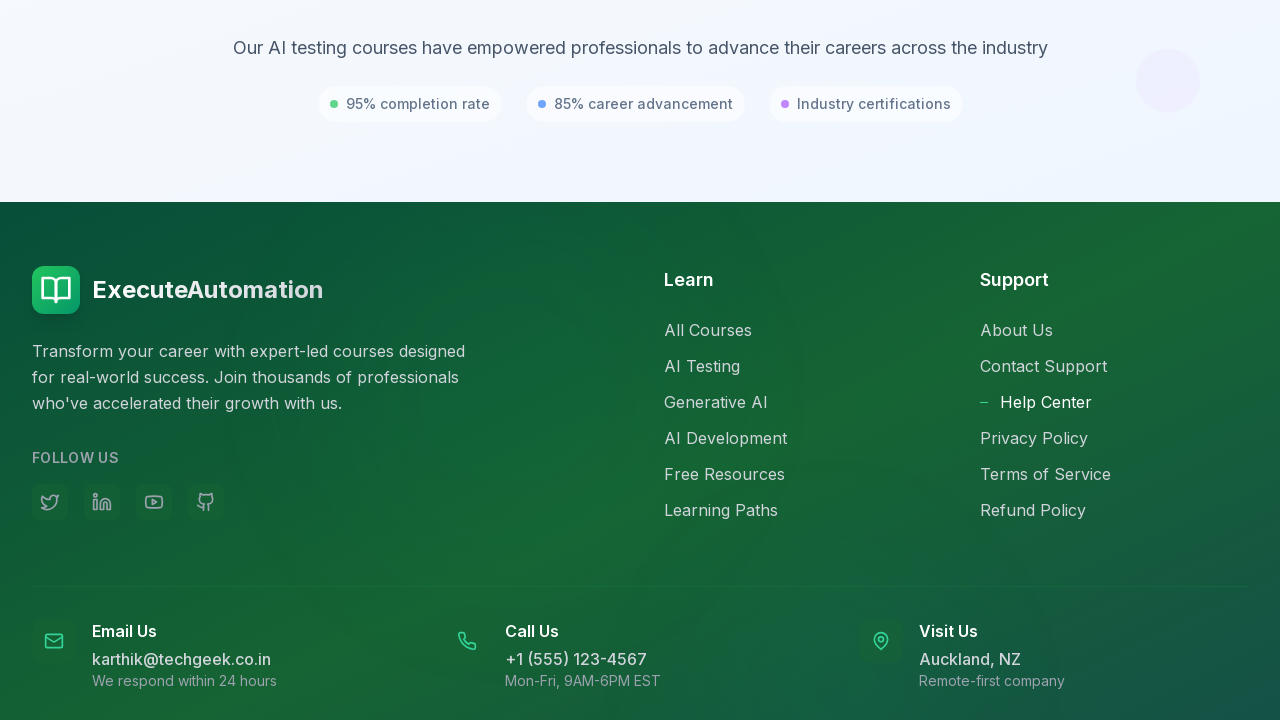

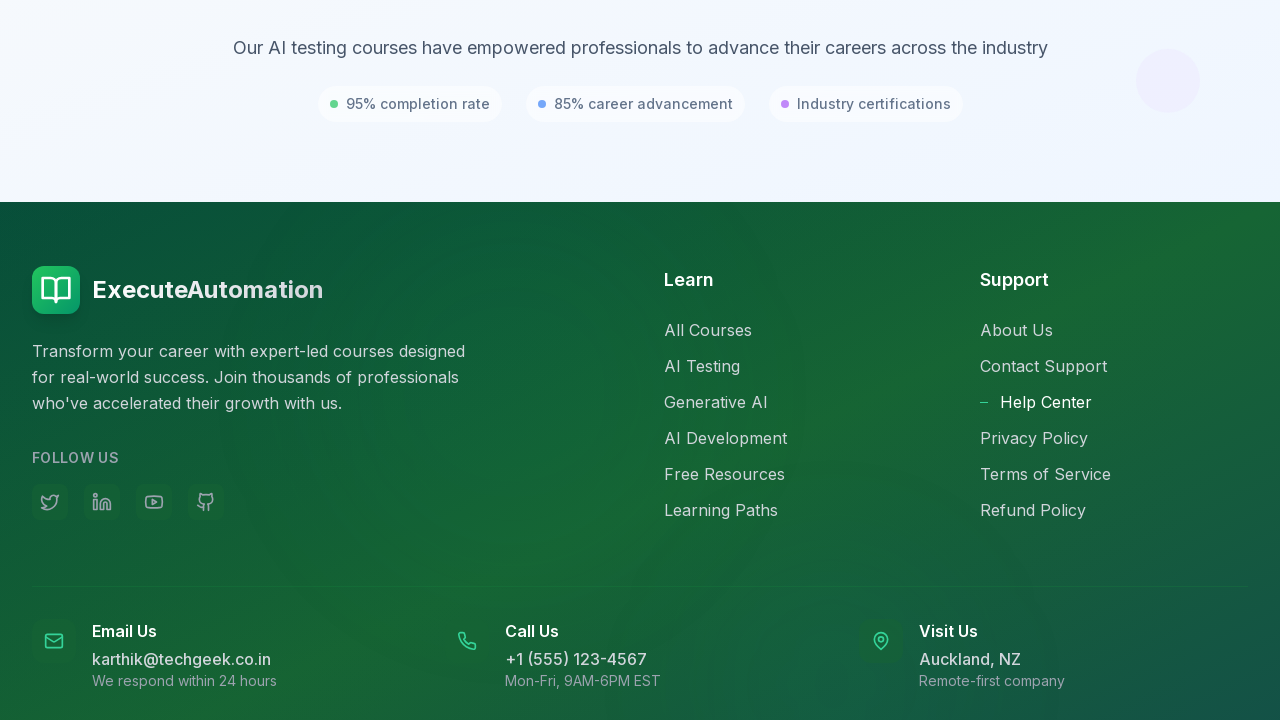